Tests login form validation by entering username, entering then clearing password, clicking login, and verifying the "Password is required" error message appears

Starting URL: https://www.saucedemo.com/

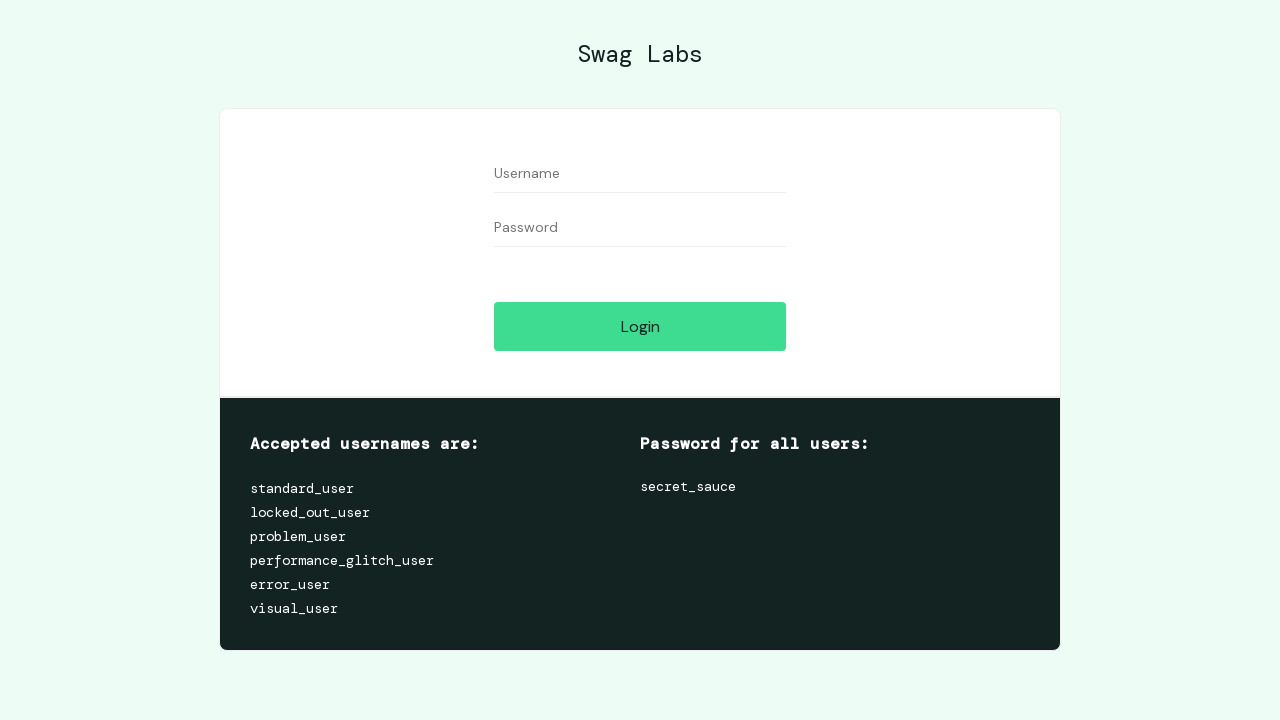

Entered 'standard_user' into the username field on input[id='user-name']
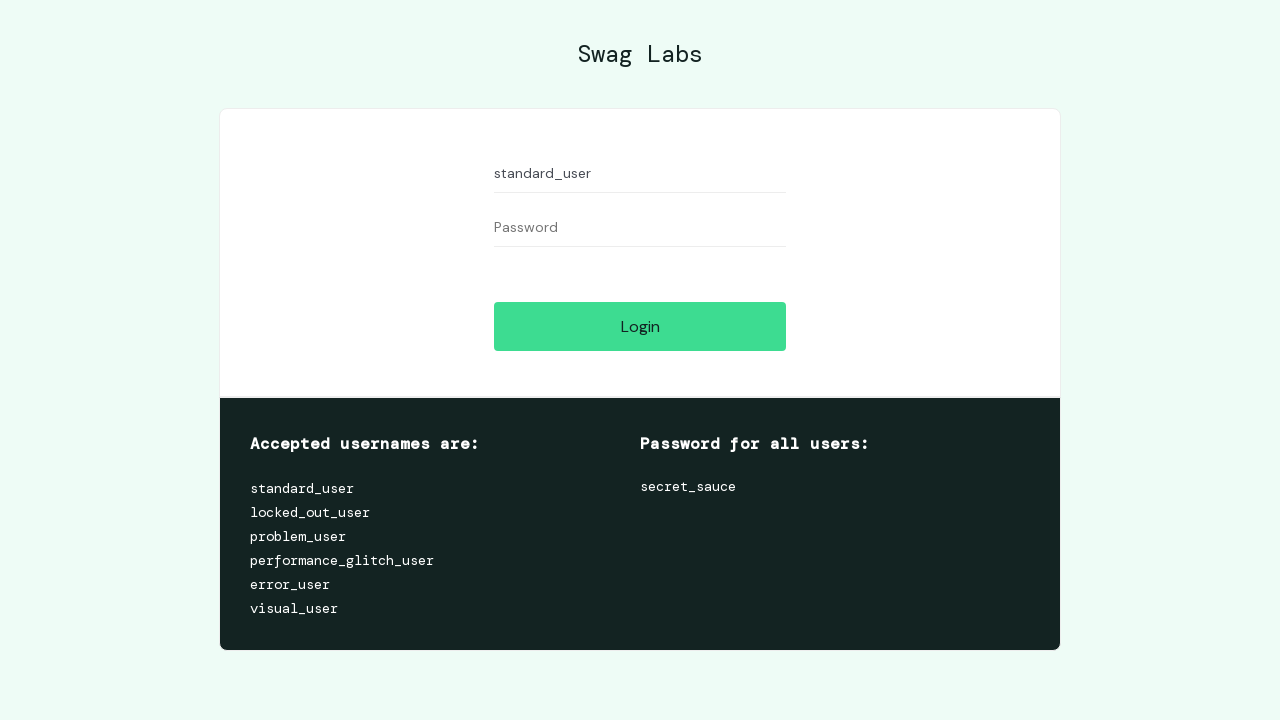

Entered password into the password field on input[id='password']
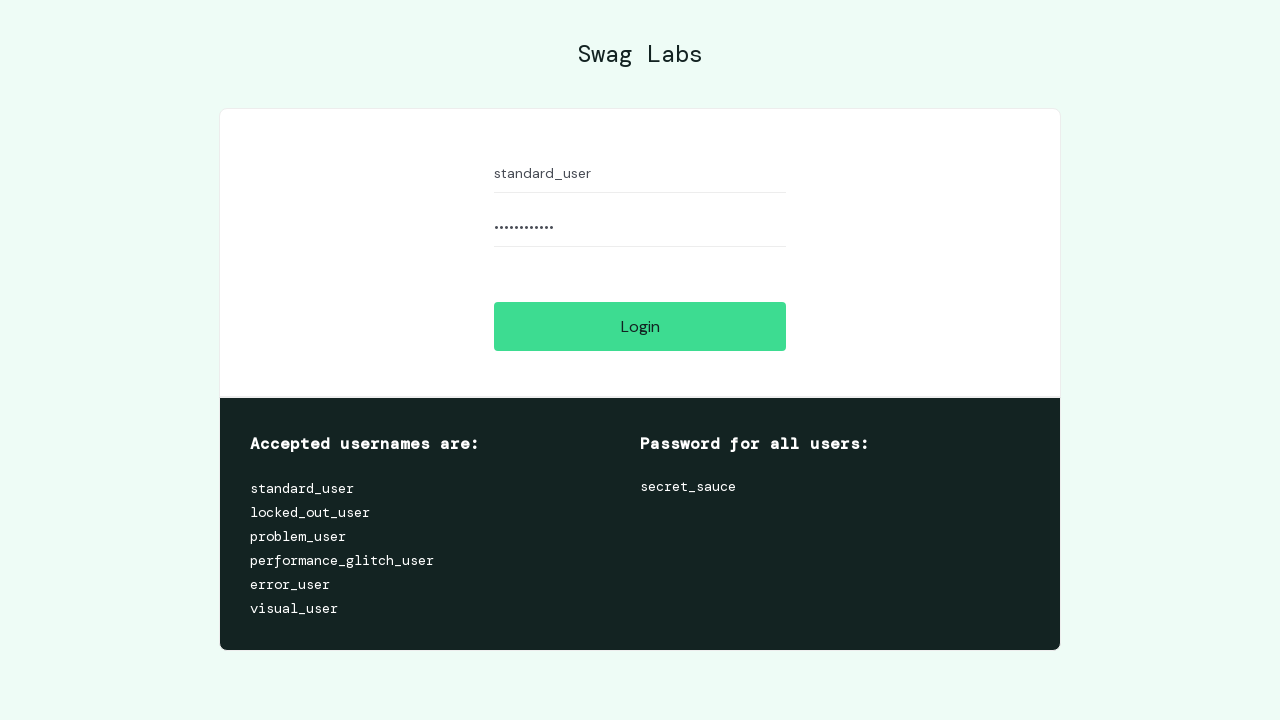

Cleared the password field on input[id='password']
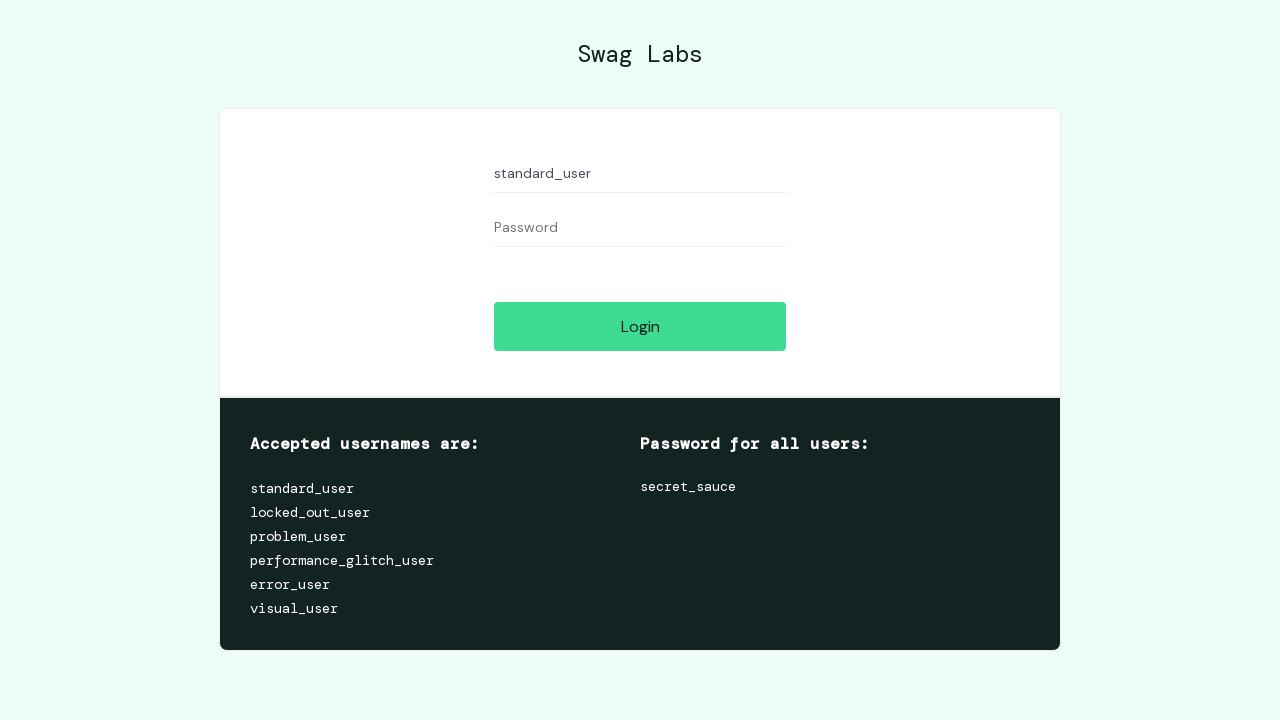

Clicked the Login button at (640, 326) on input[id='login-button']
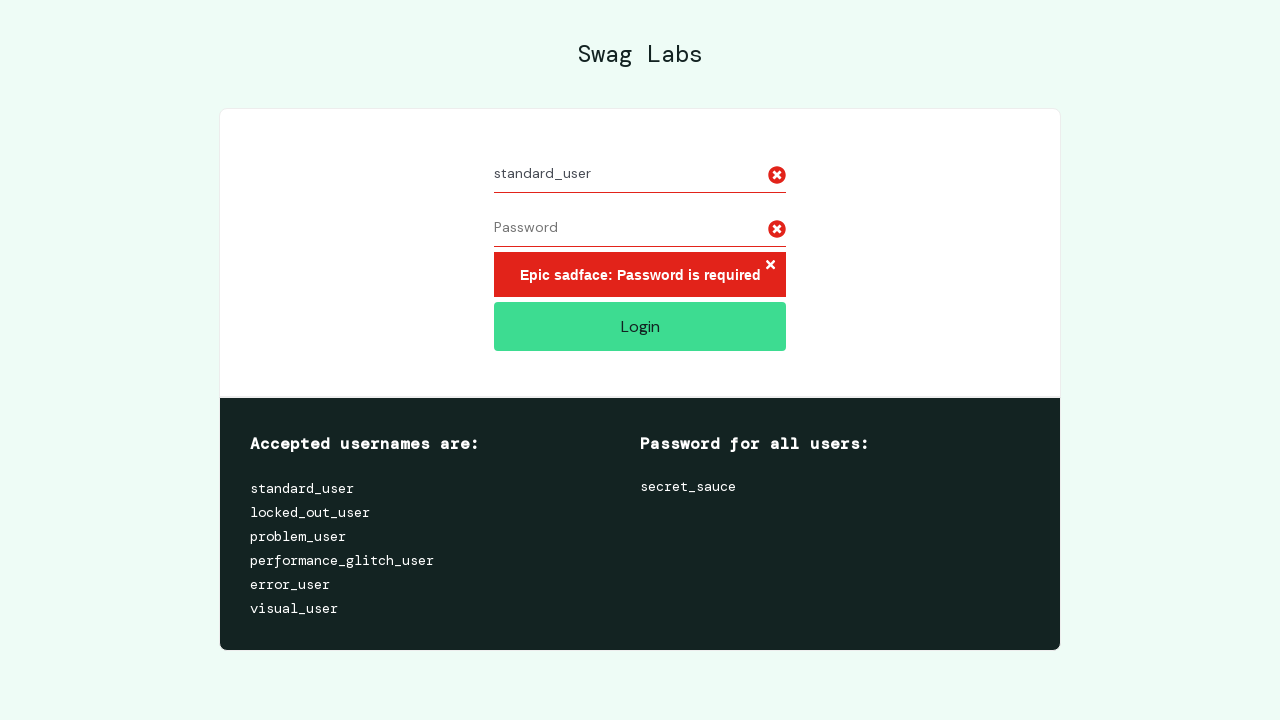

Waited for error message to appear
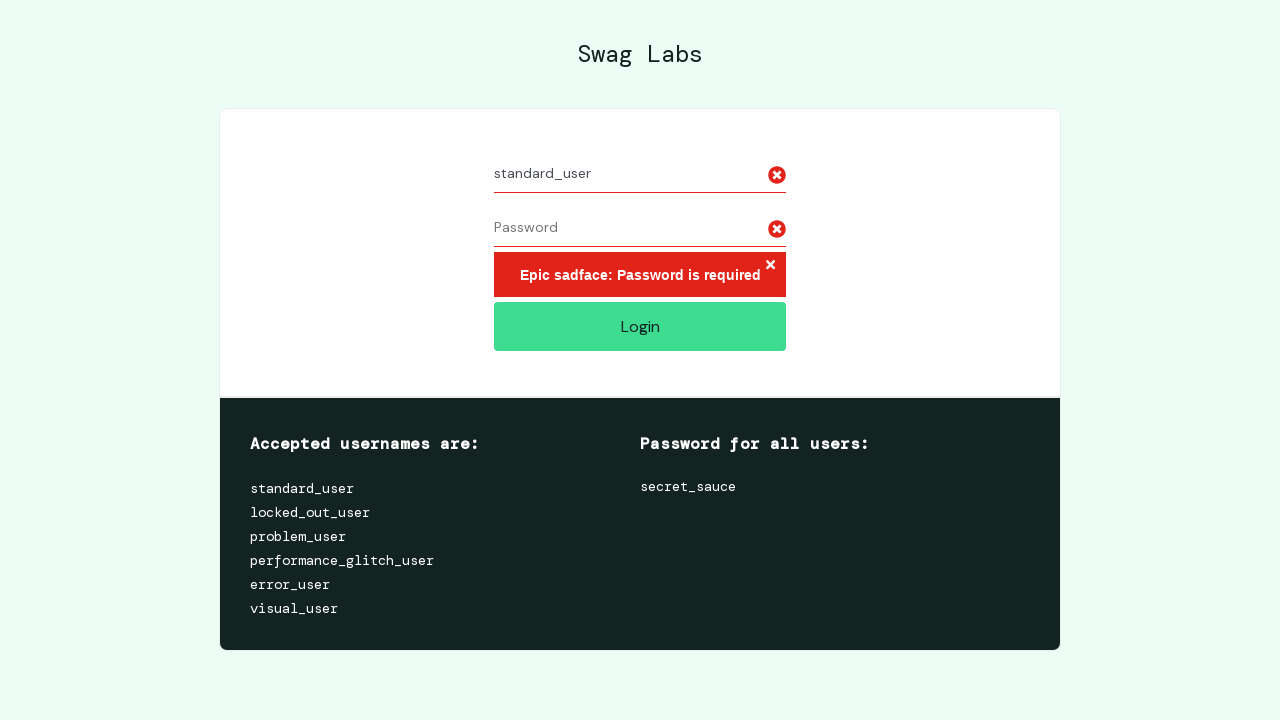

Located the error message element
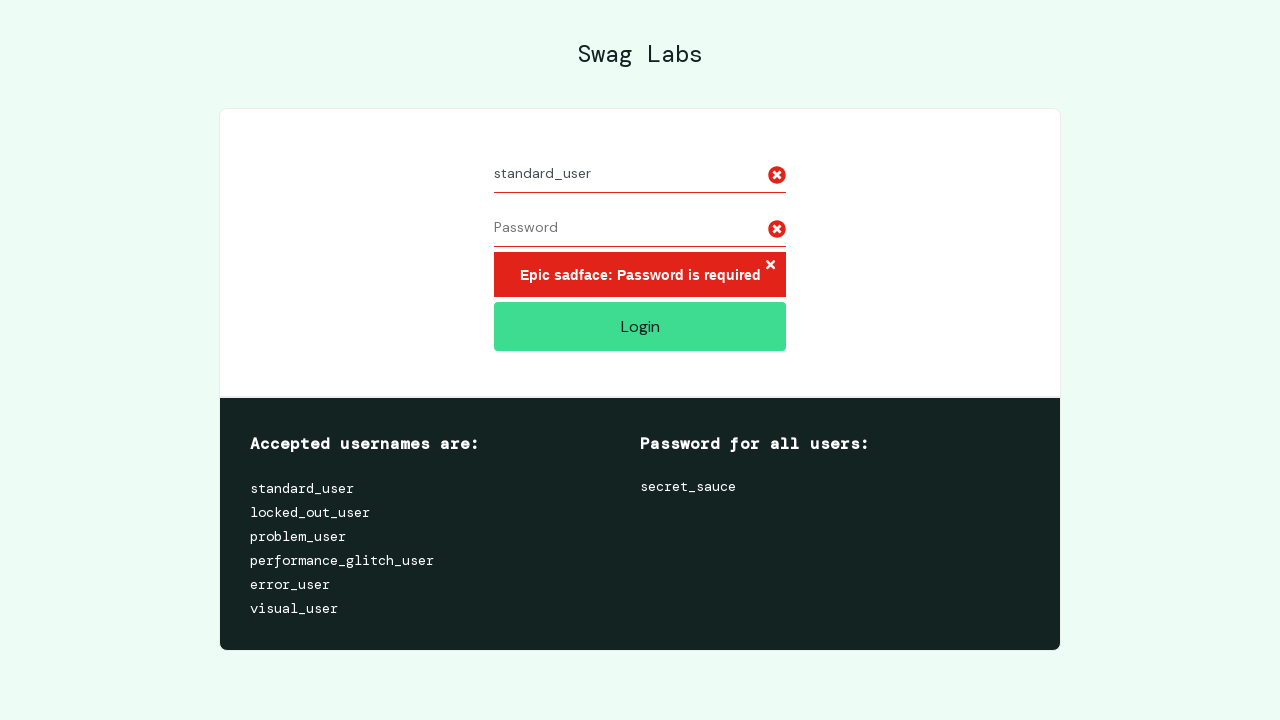

Verified 'Password is required' error message is displayed
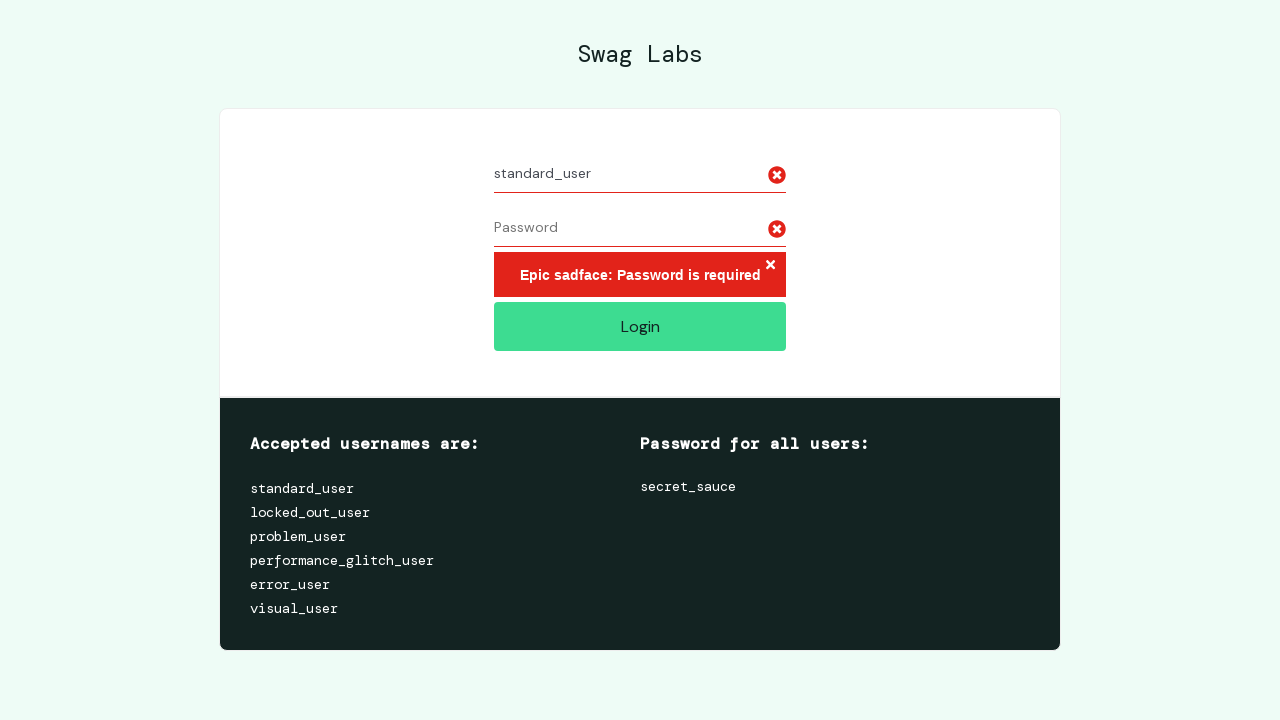

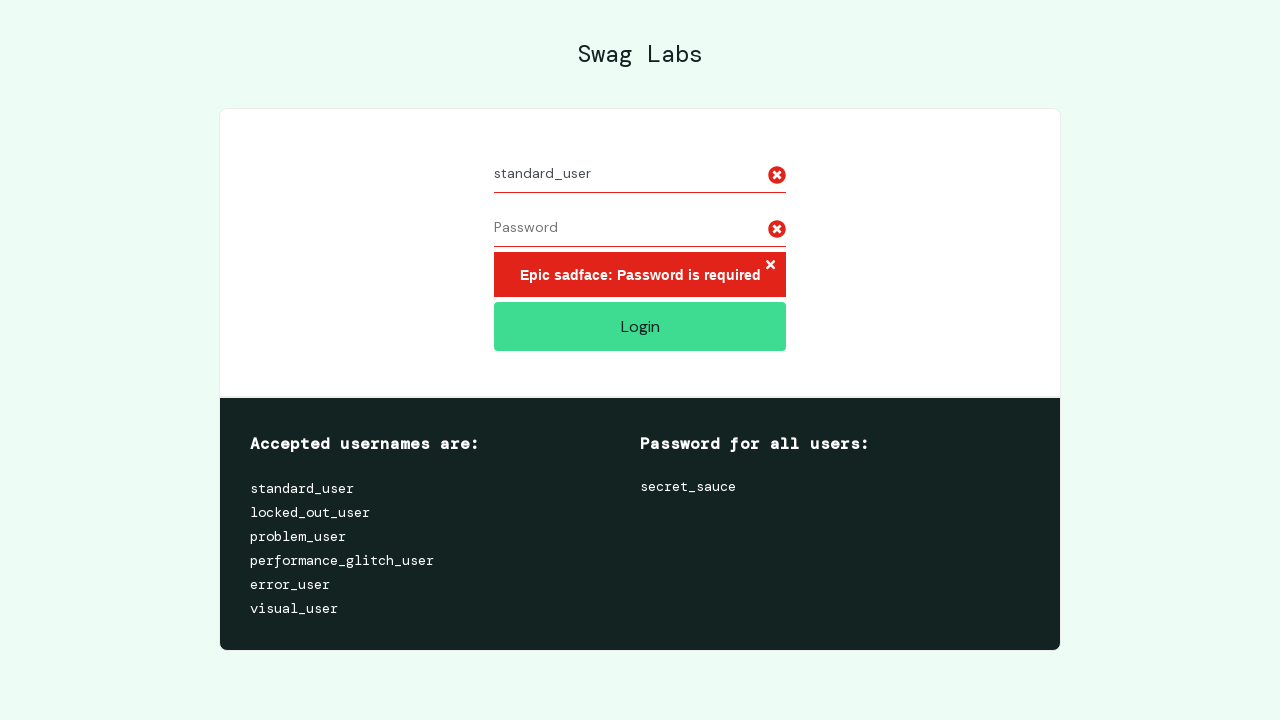